Navigates to Netology.ru website and clicks on the "Course Catalog" link to browse available courses

Starting URL: https://netology.ru

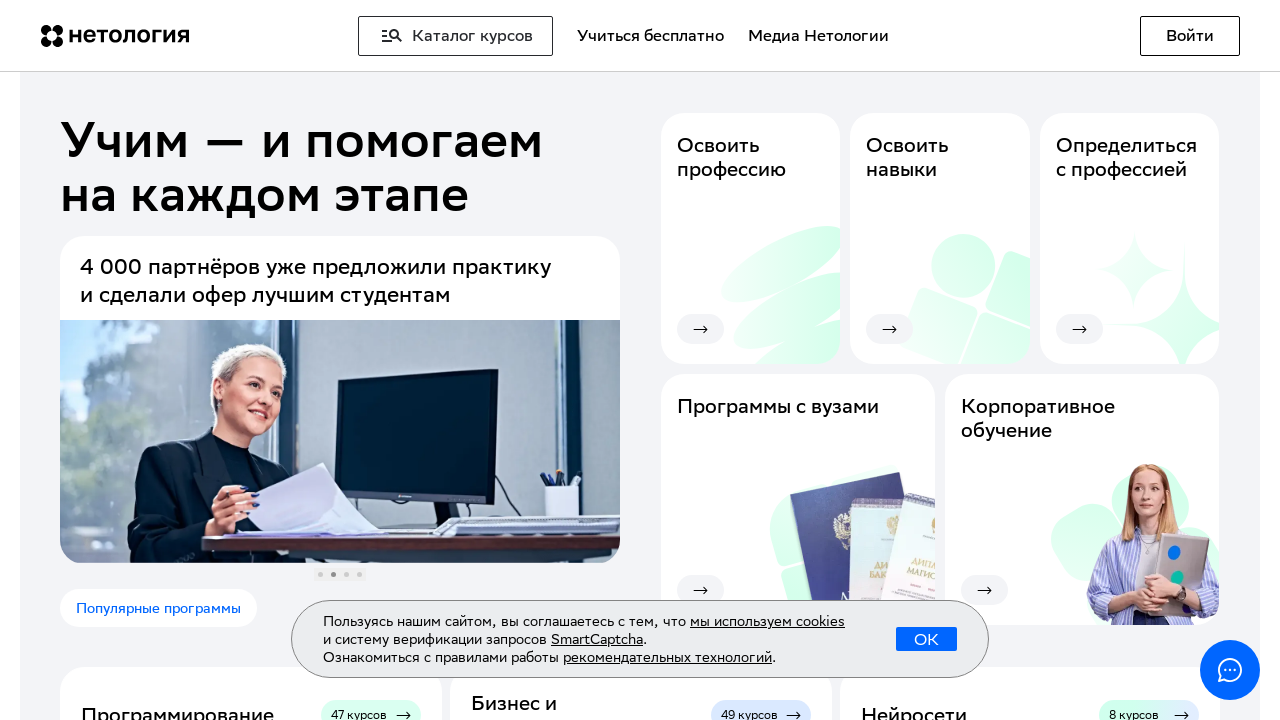

Navigated to https://netology.ru
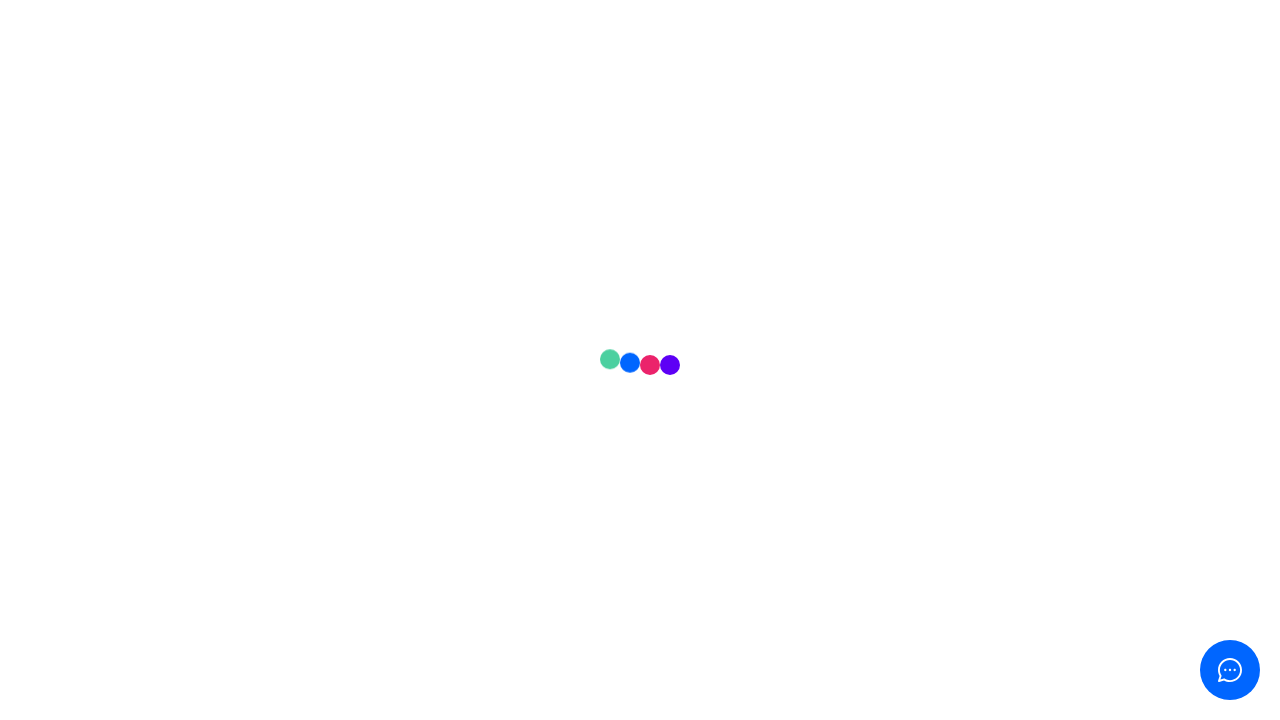

Clicked on 'Course Catalog' link at (456, 36) on text=Каталог курсов
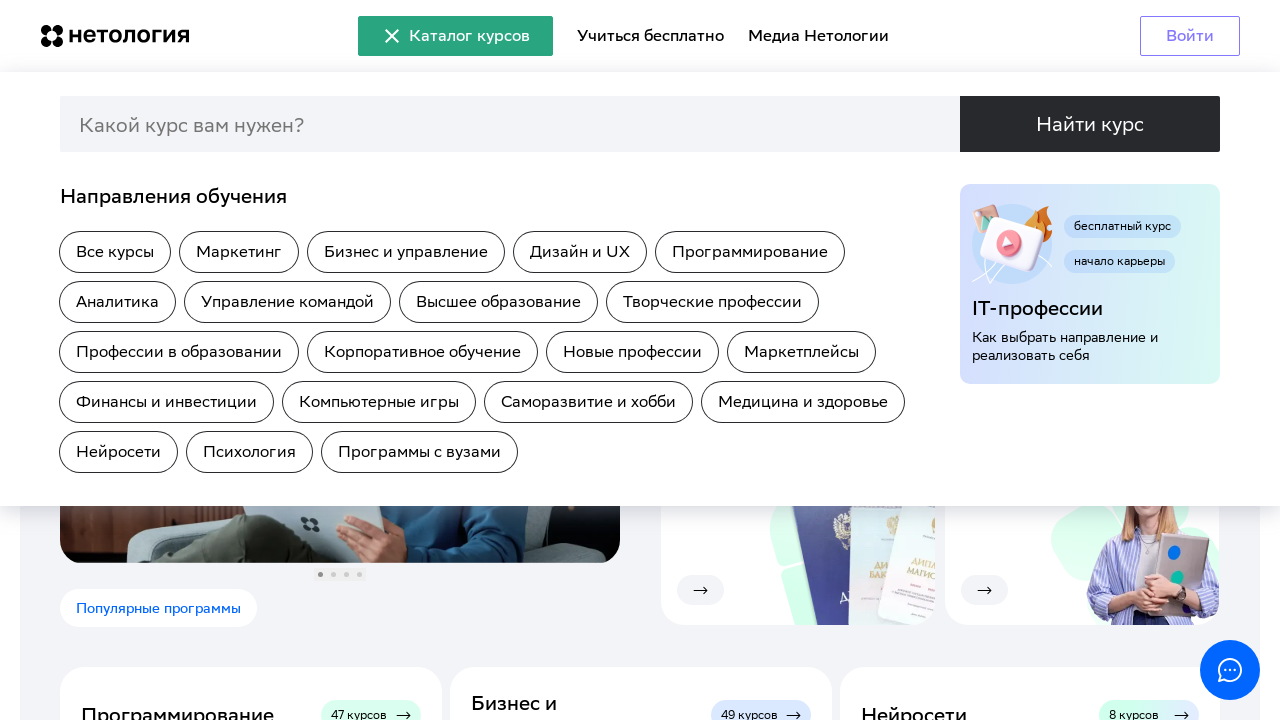

Catalog page loaded and network became idle
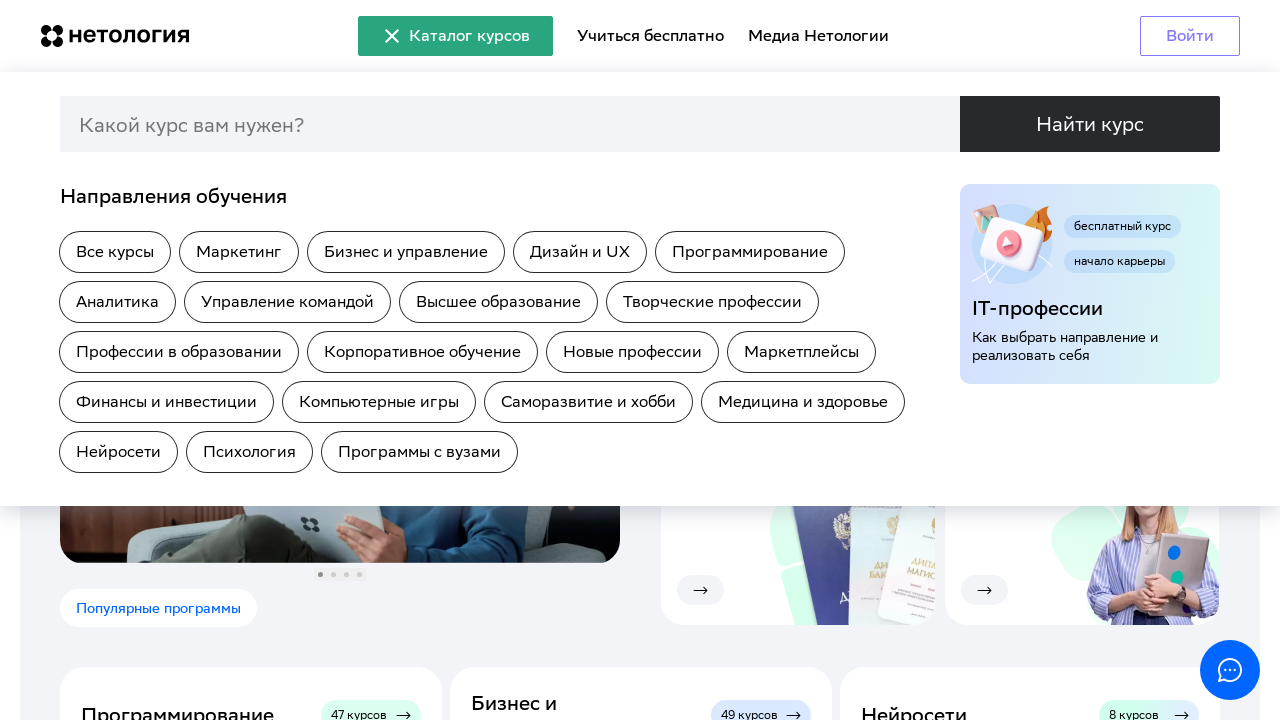

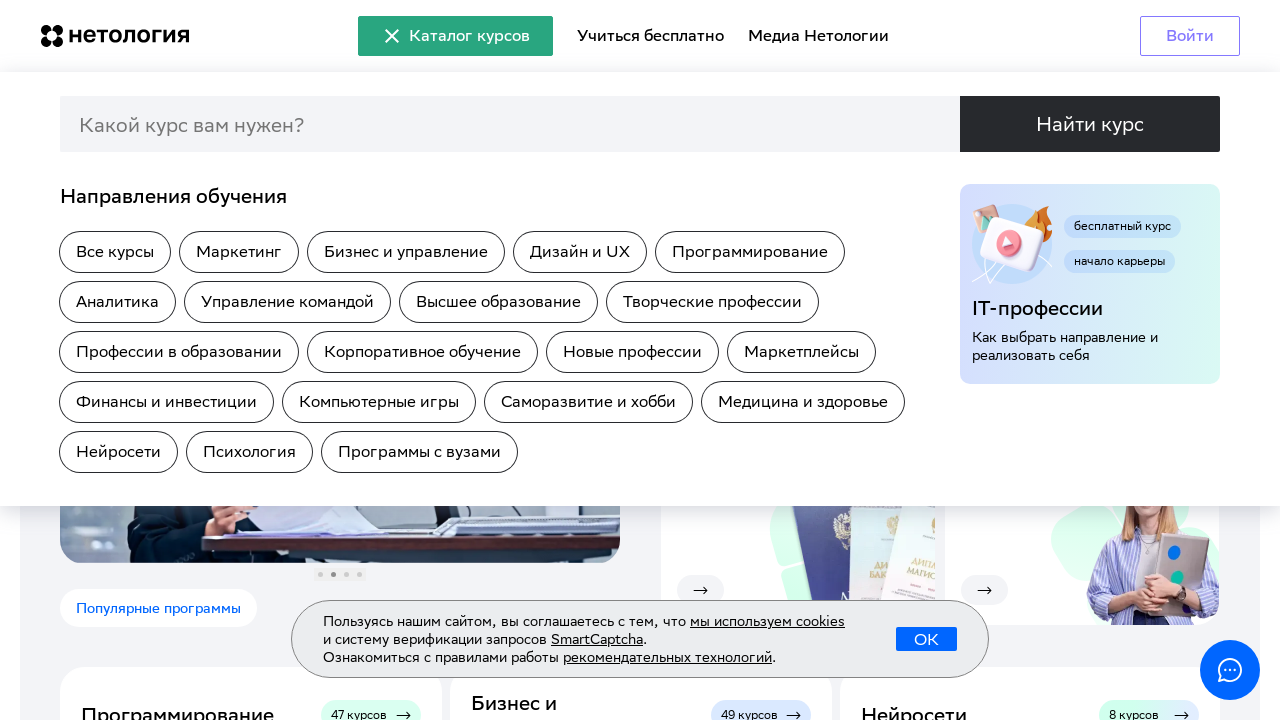